Tests dropdown selection by selecting Option 2 using value attribute

Starting URL: https://the-internet.herokuapp.com/dropdown

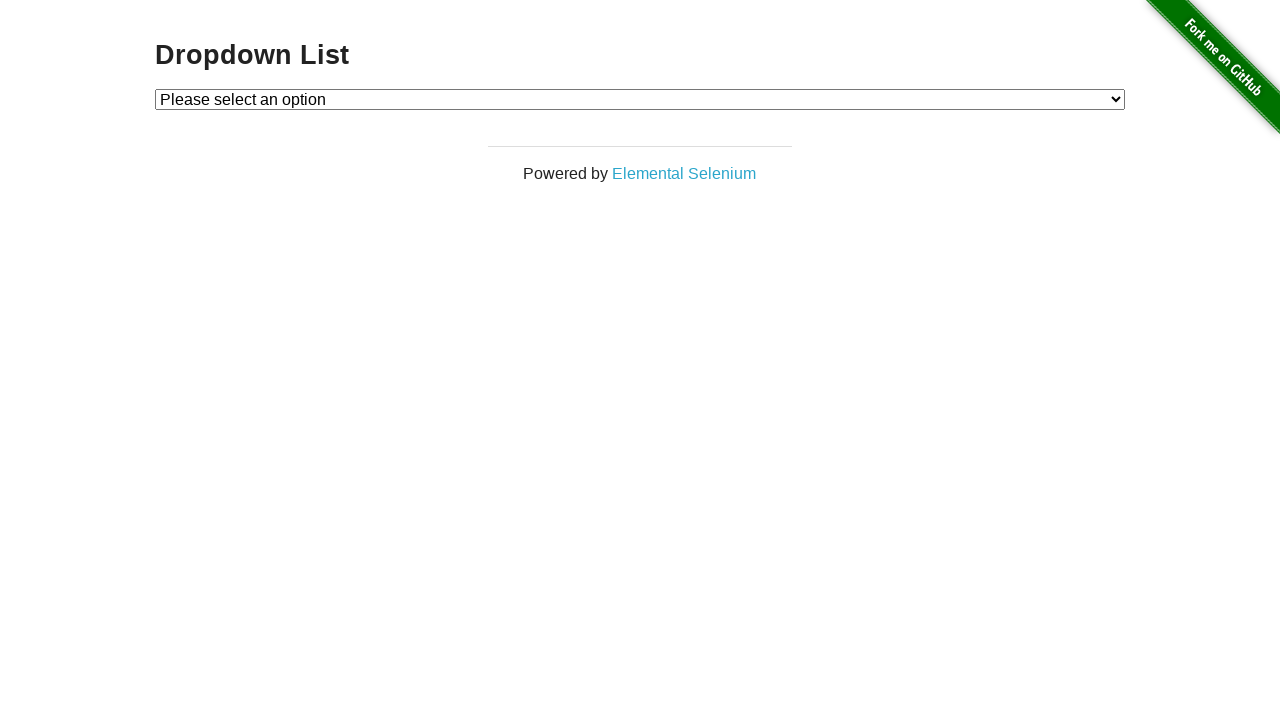

Navigated to dropdown test page
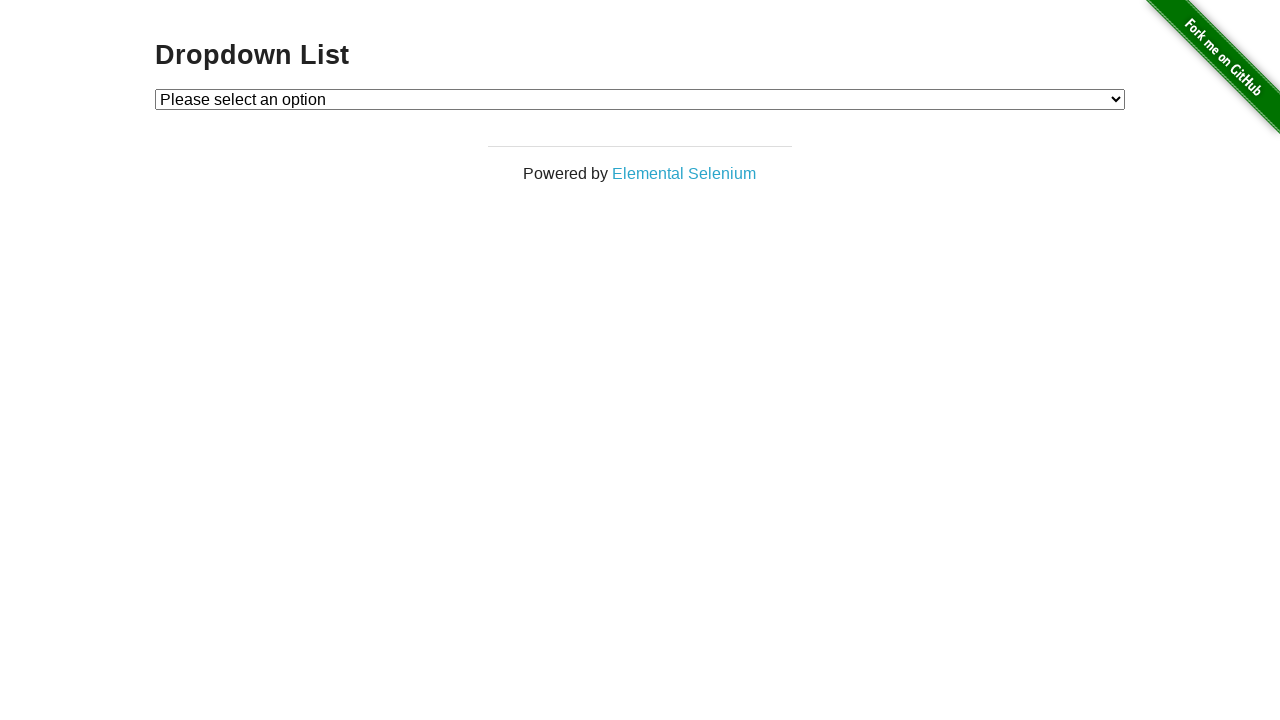

Located dropdown element
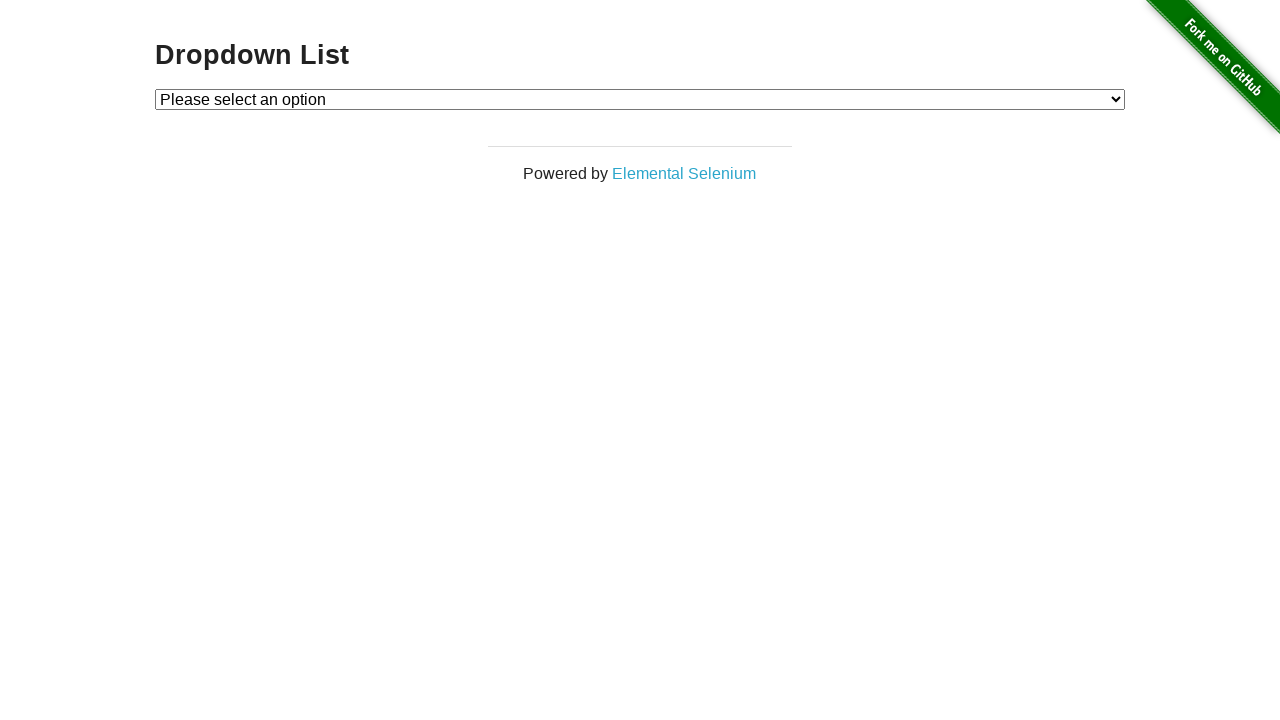

Selected Option 2 from dropdown using value attribute on #dropdown
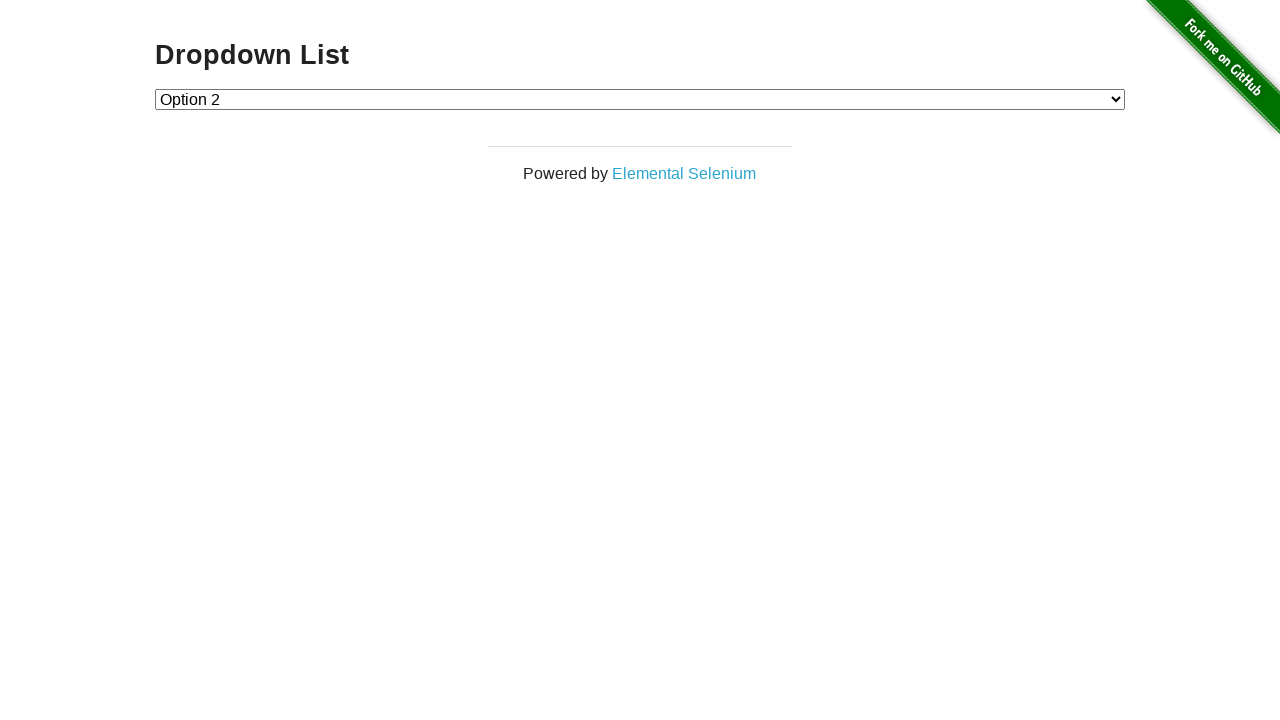

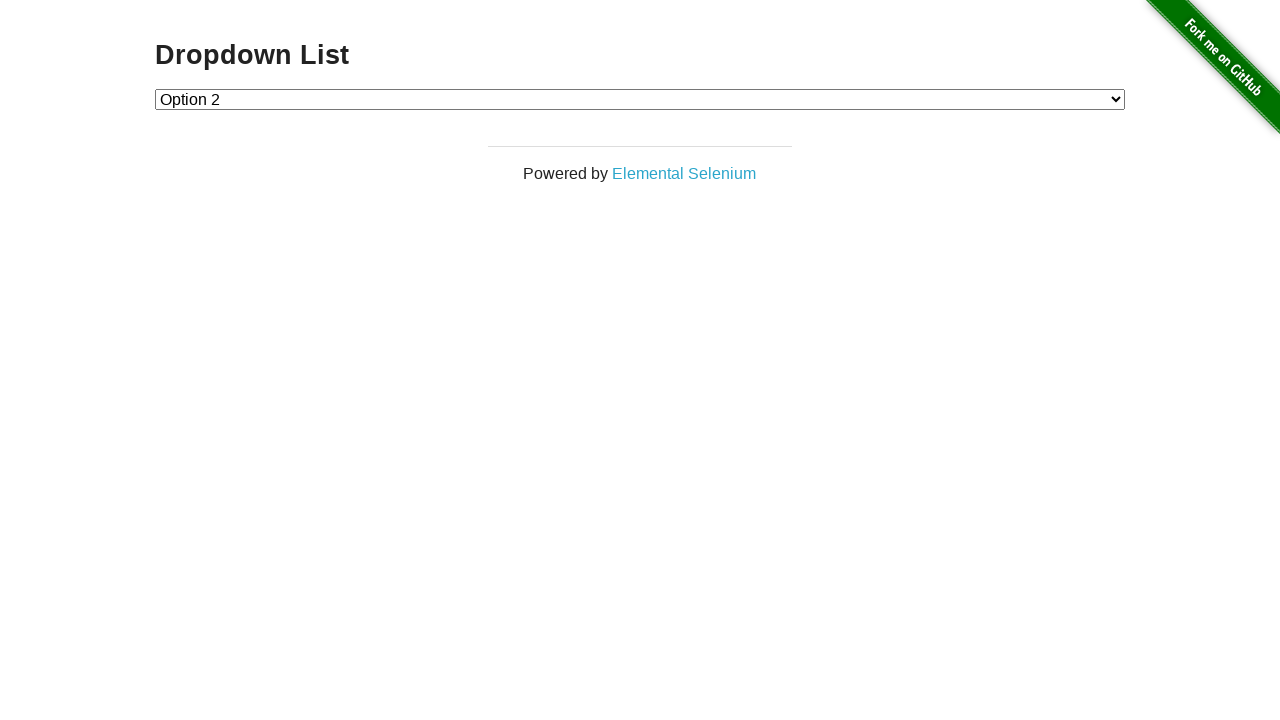